Tests navigation on Playwright documentation site by verifying the homepage title and clicking through to the Installation page

Starting URL: https://playwright.dev

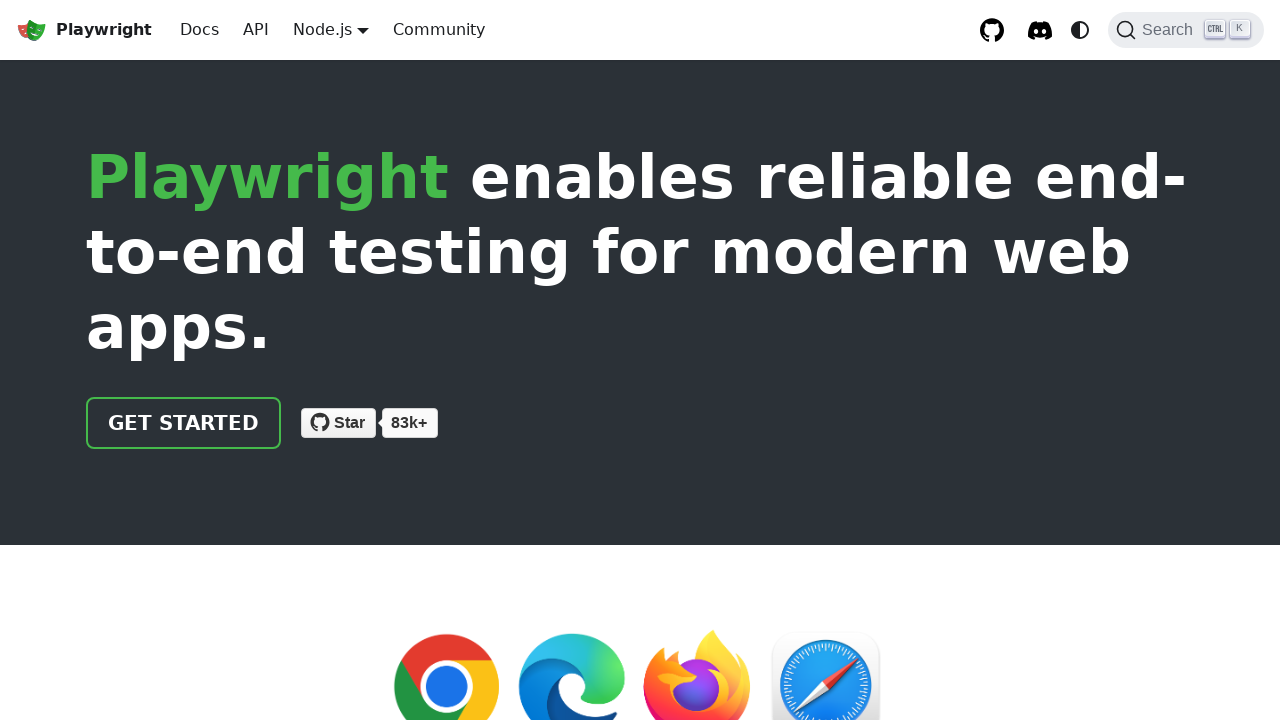

Verified homepage title contains 'Playwright'
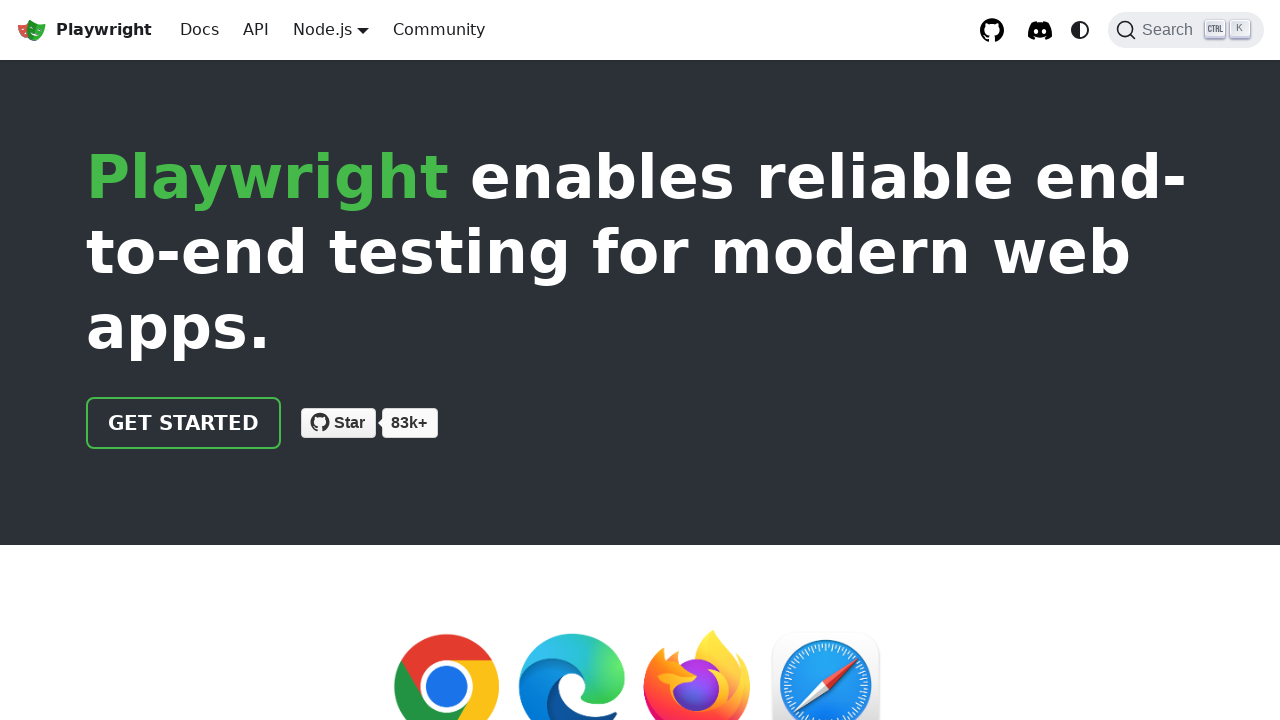

Clicked on Get Started/Docs link in header at (184, 423) on xpath=//html/body/div/div[2]/header/div/div/a
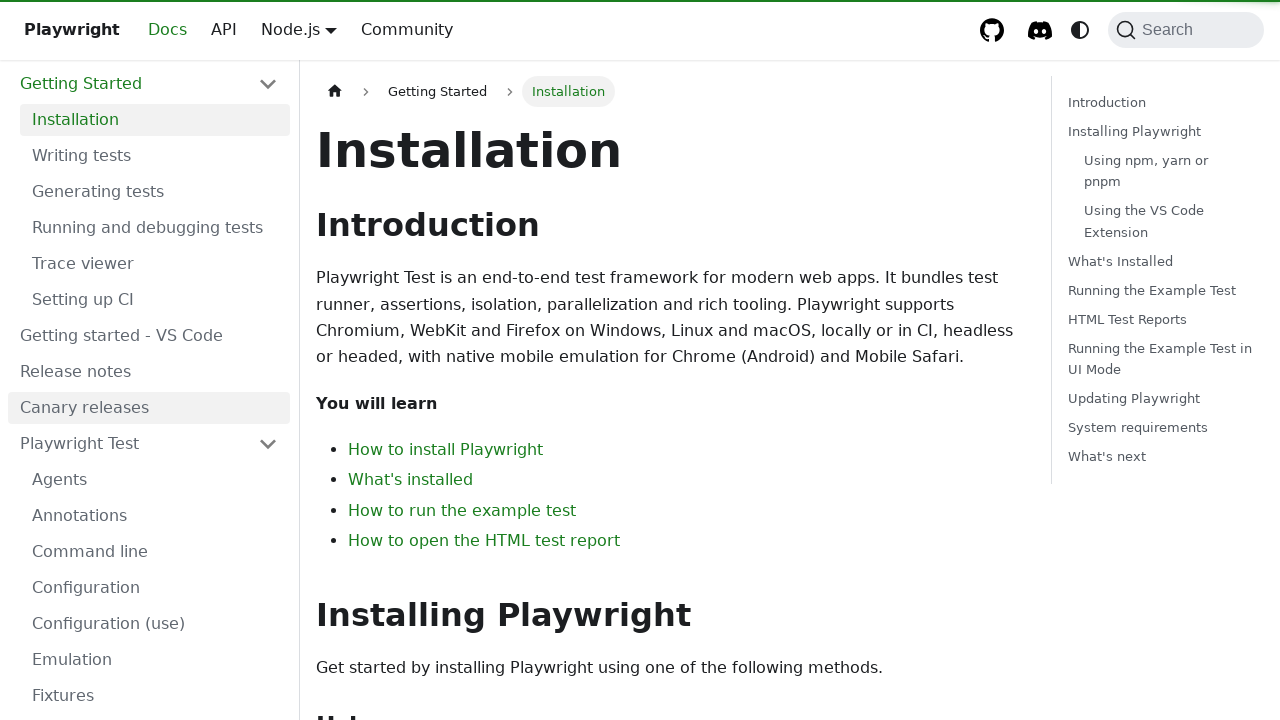

Verified navigation to Installation page
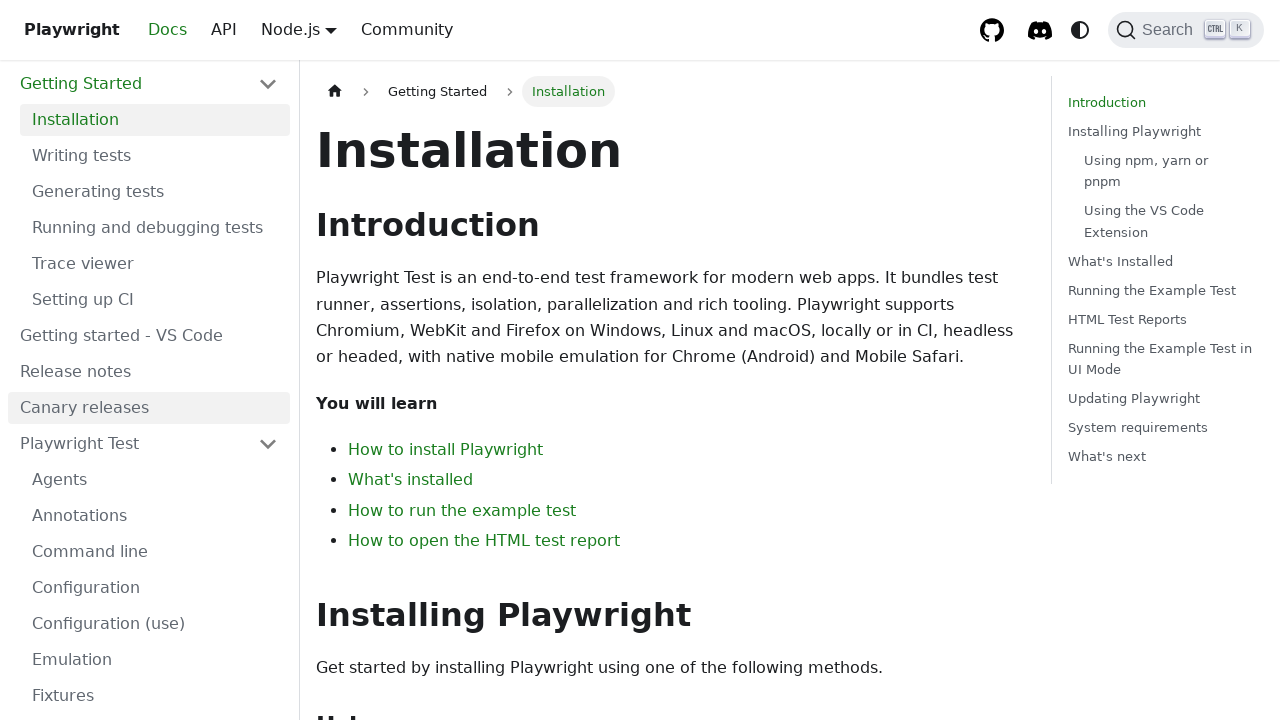

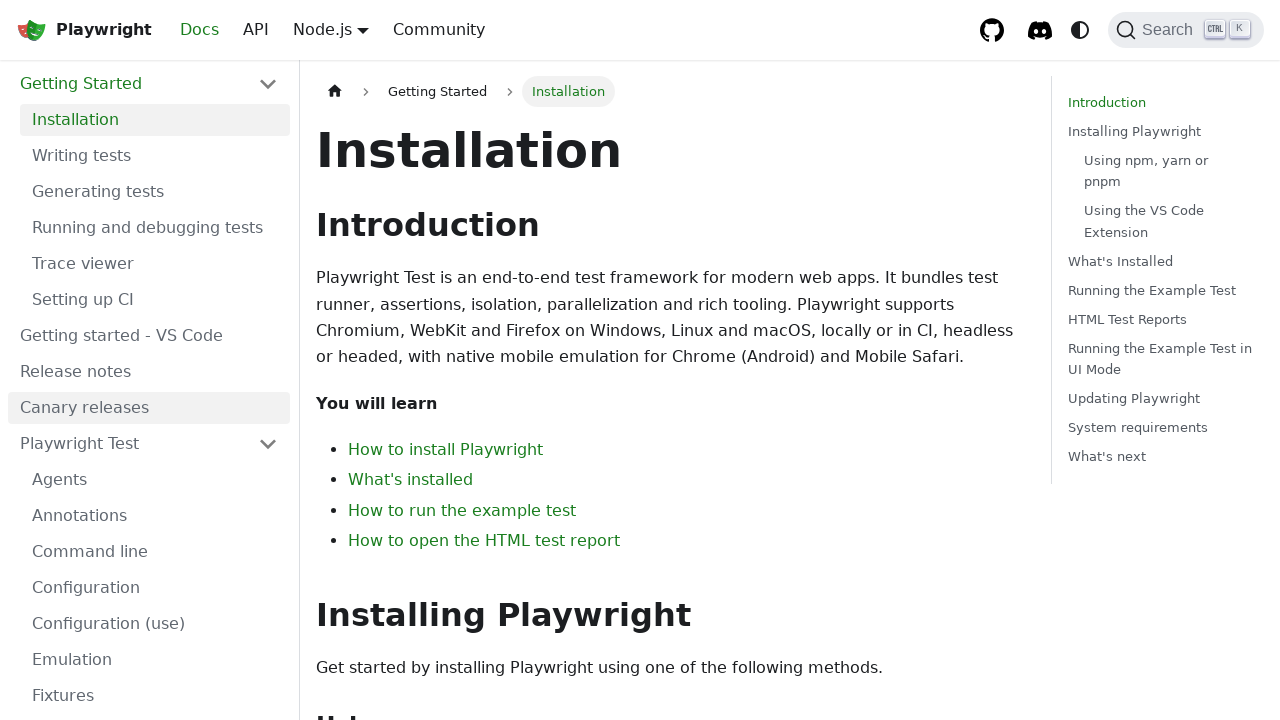